Tests the age form by entering a name and age, submitting the form, and verifying the result message

Starting URL: https://kristinek.github.io/site/examples/age

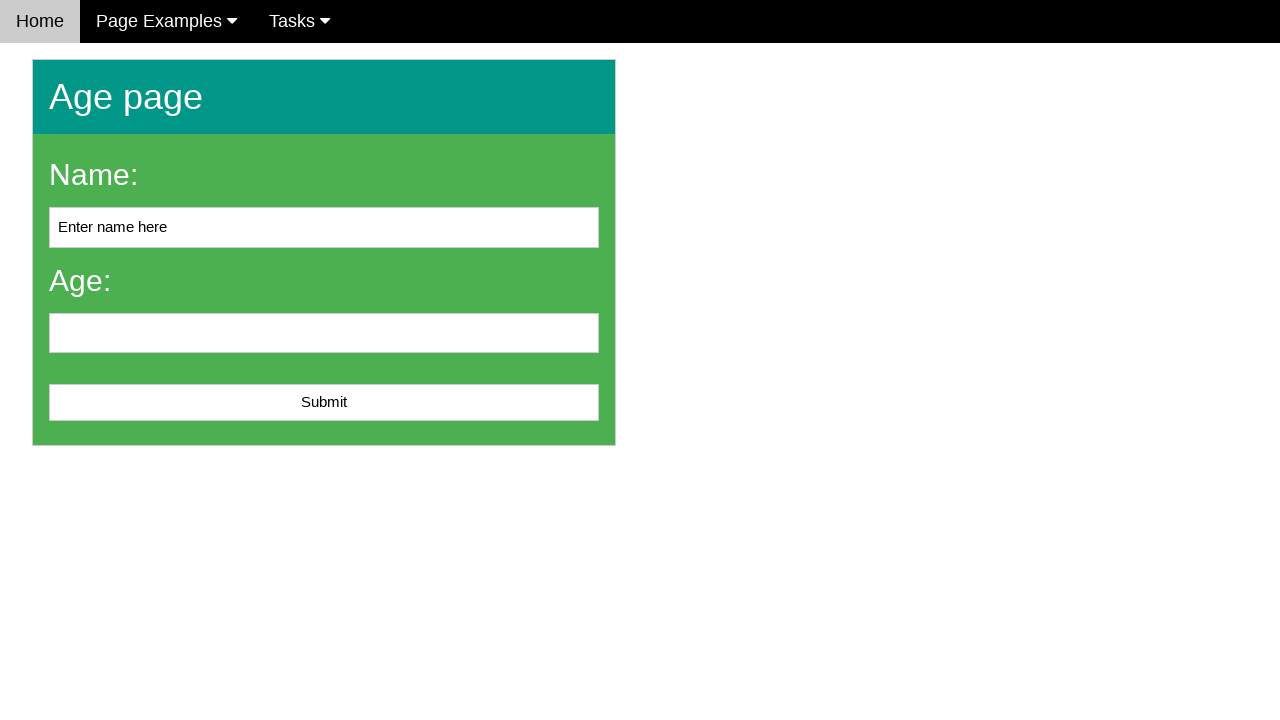

Navigated to age form page
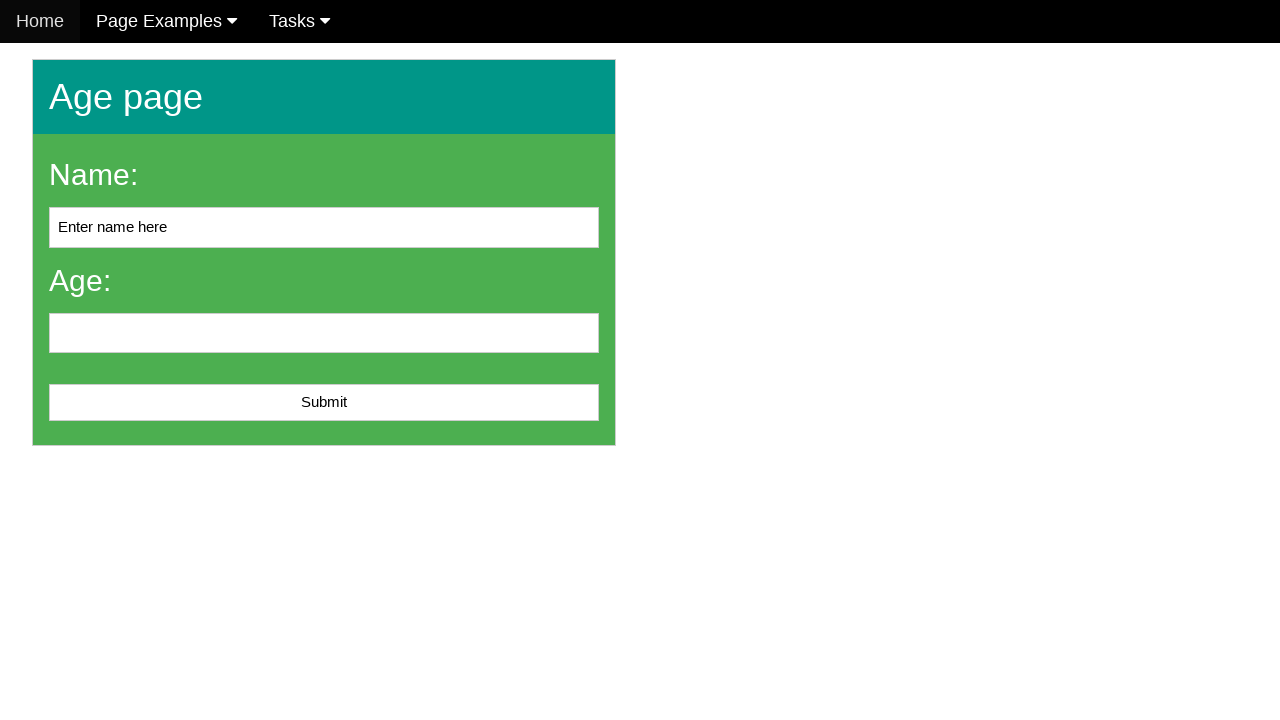

Cleared the name input field on #name
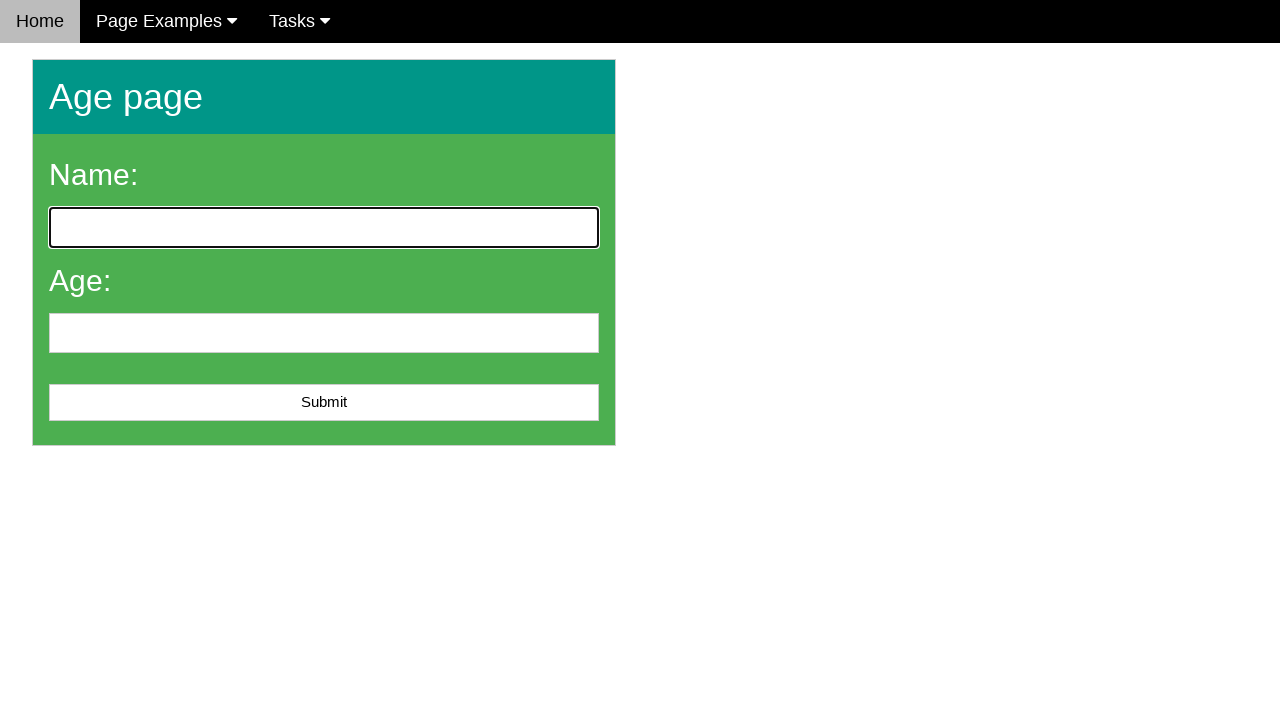

Filled name field with 'John Smith' on #name
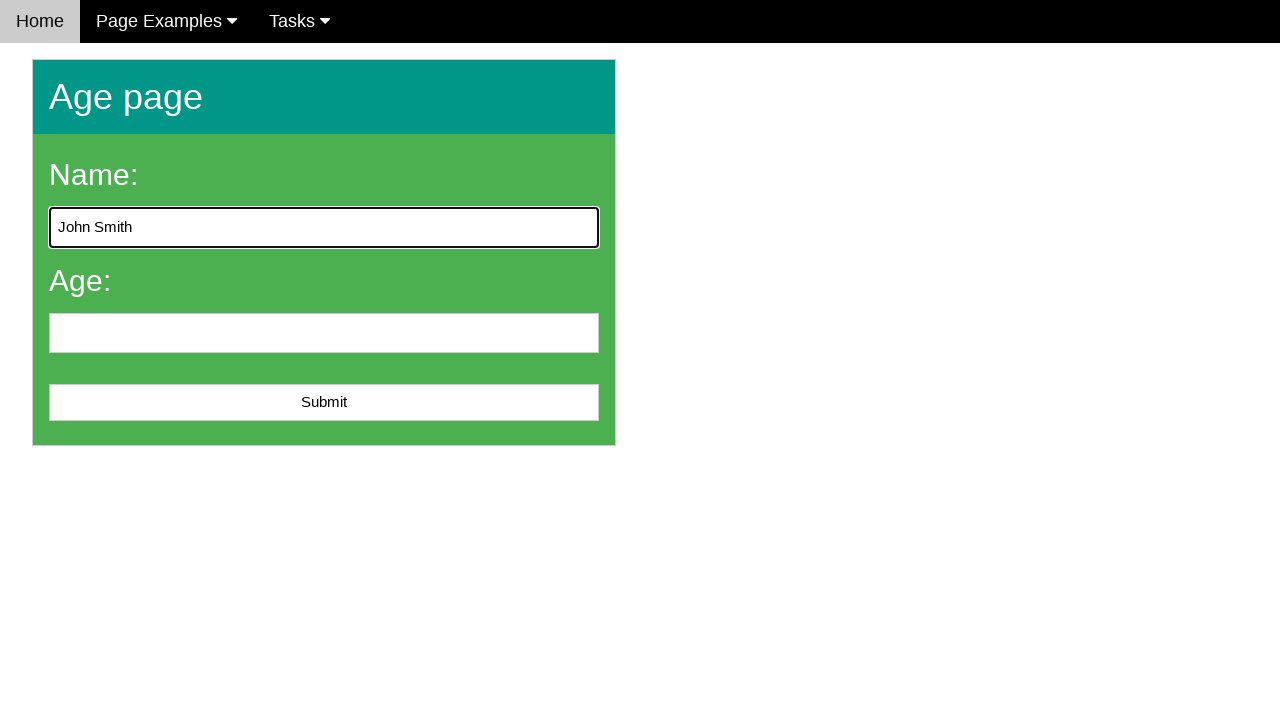

Filled age field with '25' on #age
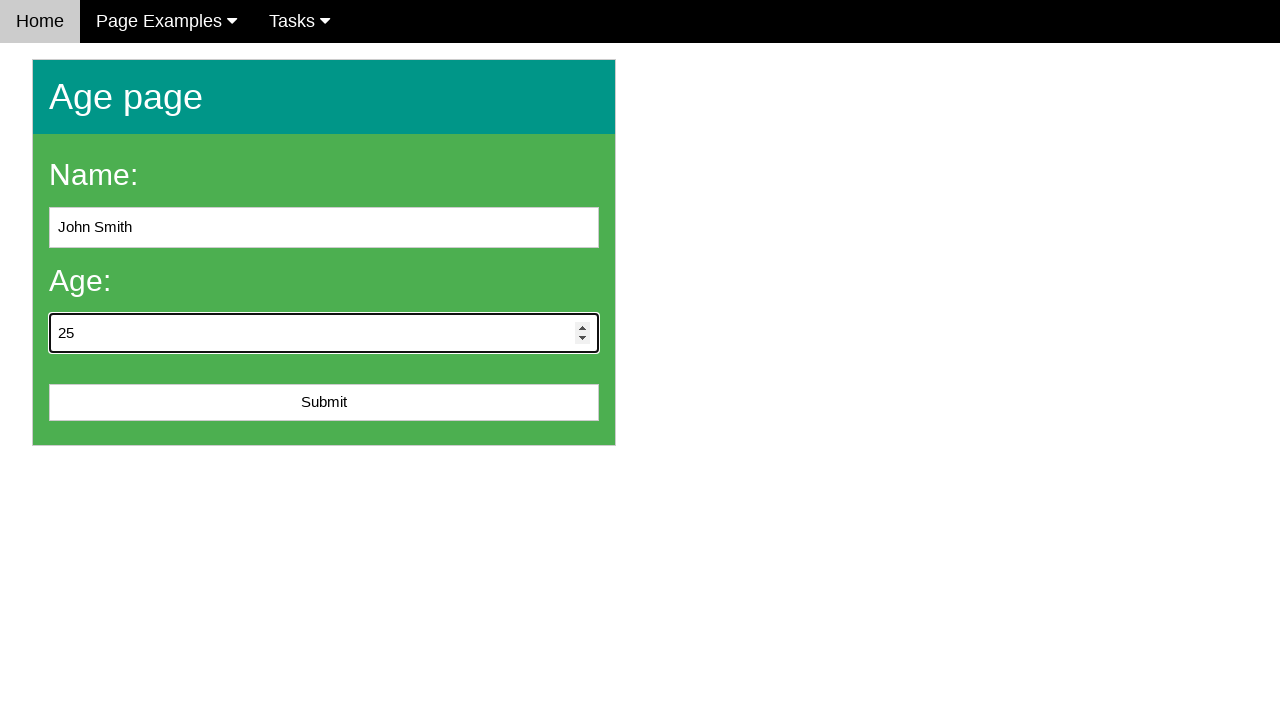

Clicked the submit button at (324, 403) on #submit
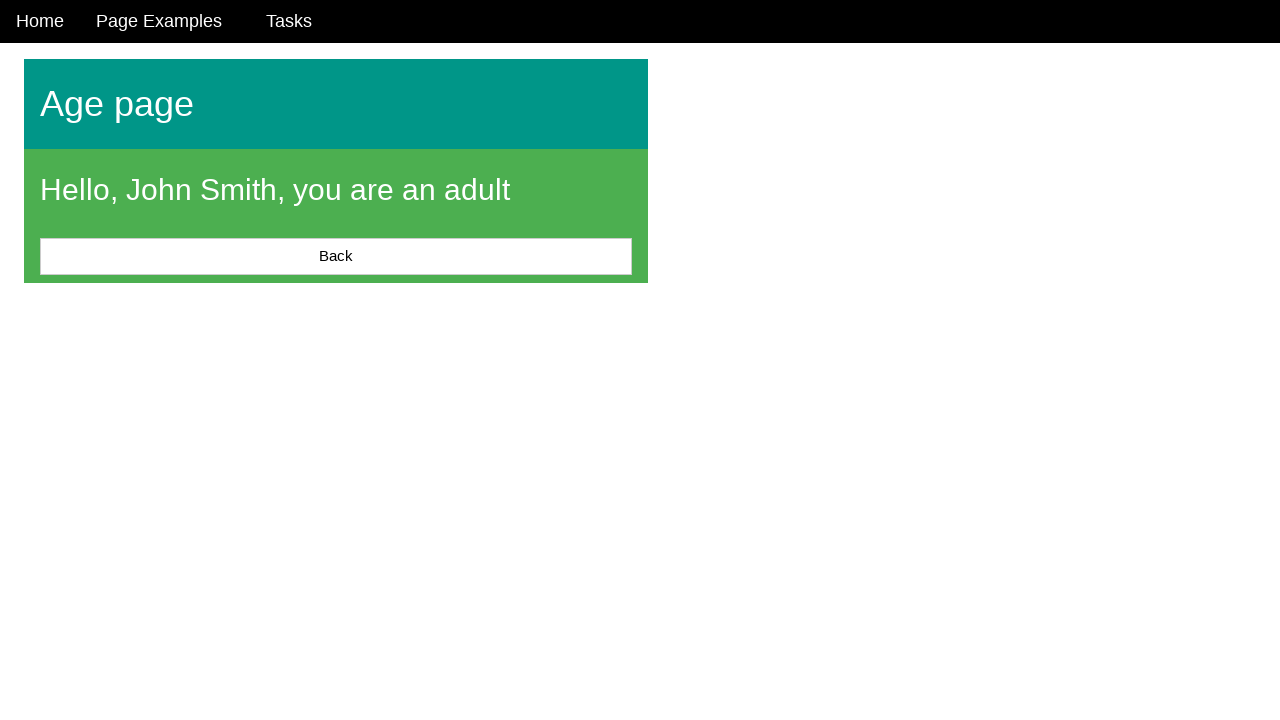

Result message appeared on the page
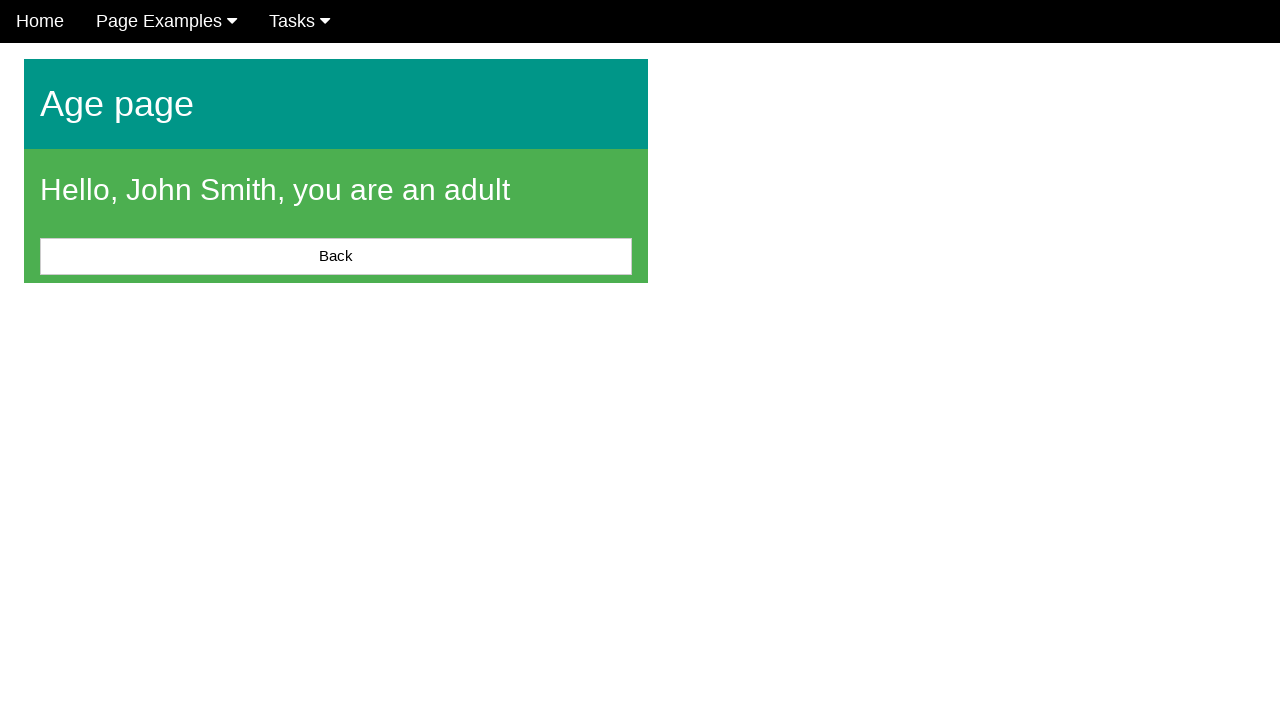

Verified that result message contains 'John Smith'
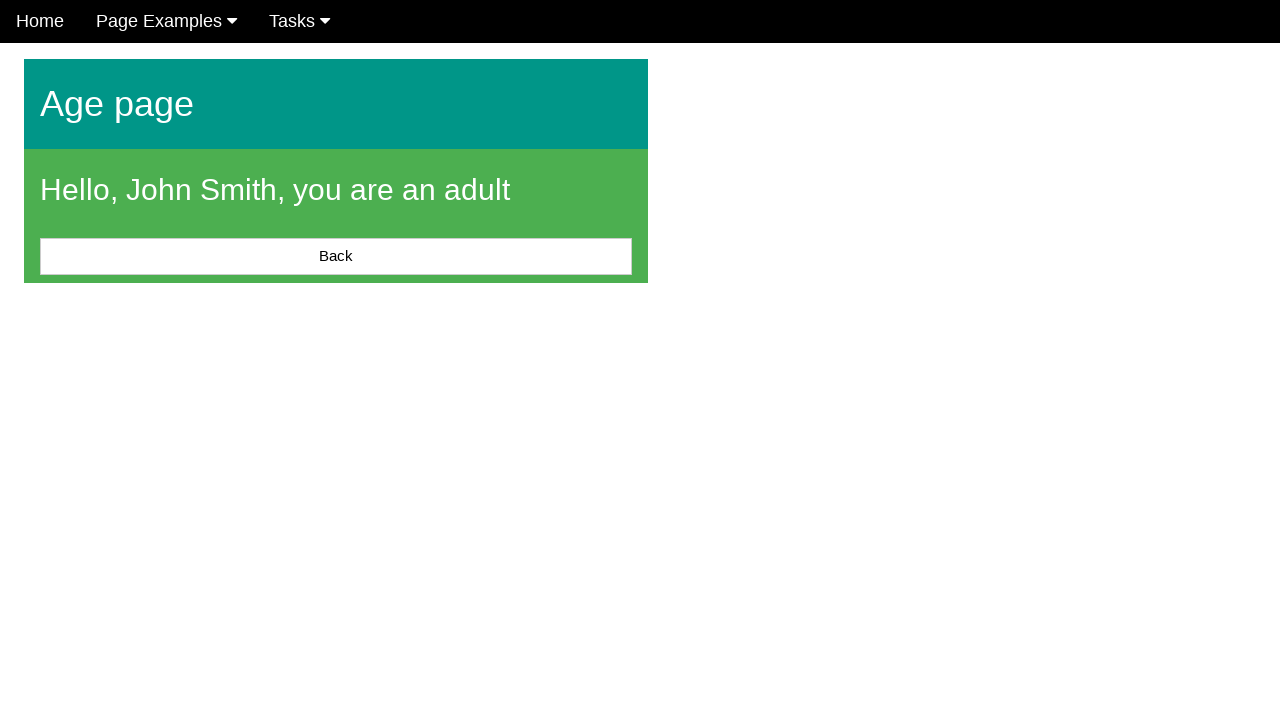

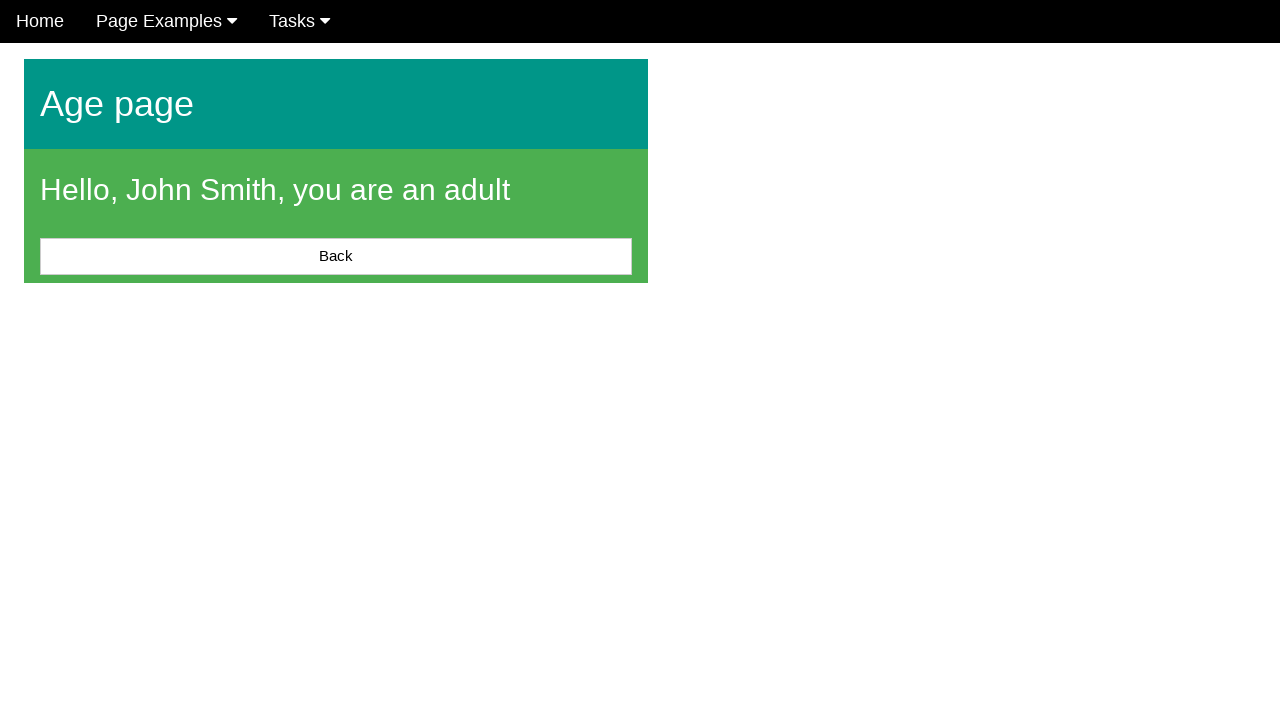